Tests radio button page by interacting with enabled radio buttons

Starting URL: https://demoqa.com/radio-button

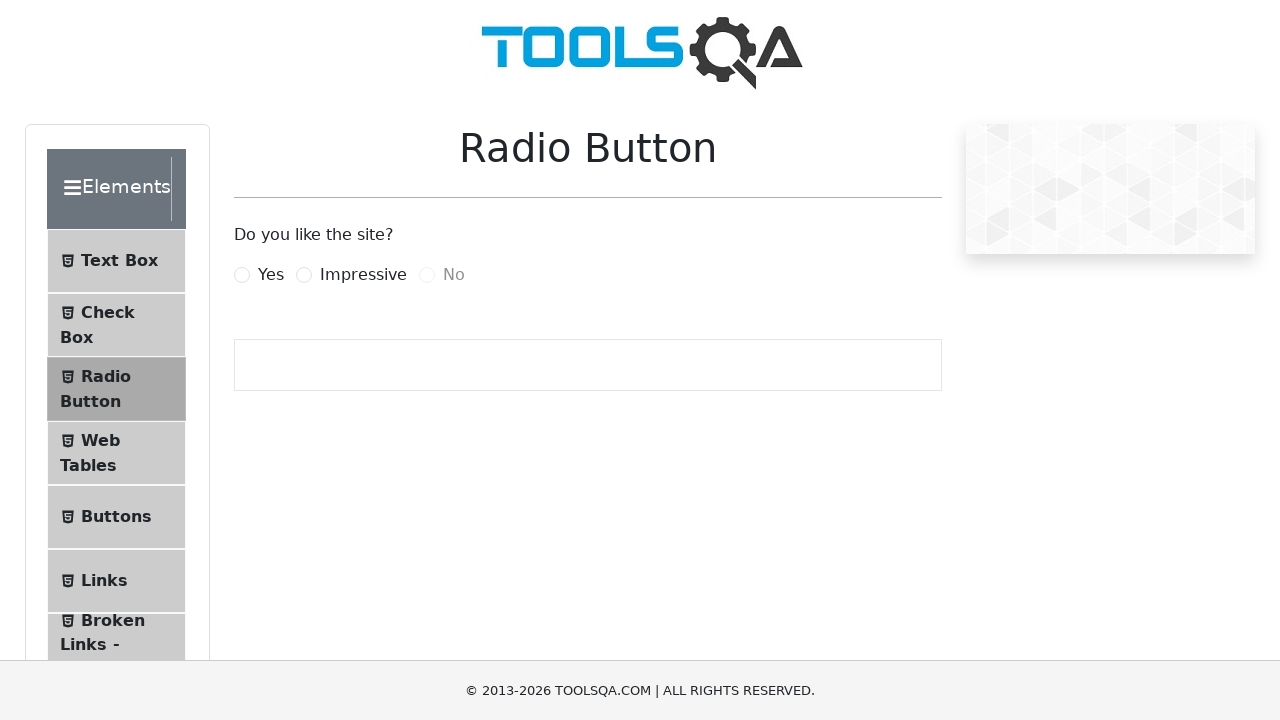

Navigated to radio button demo page
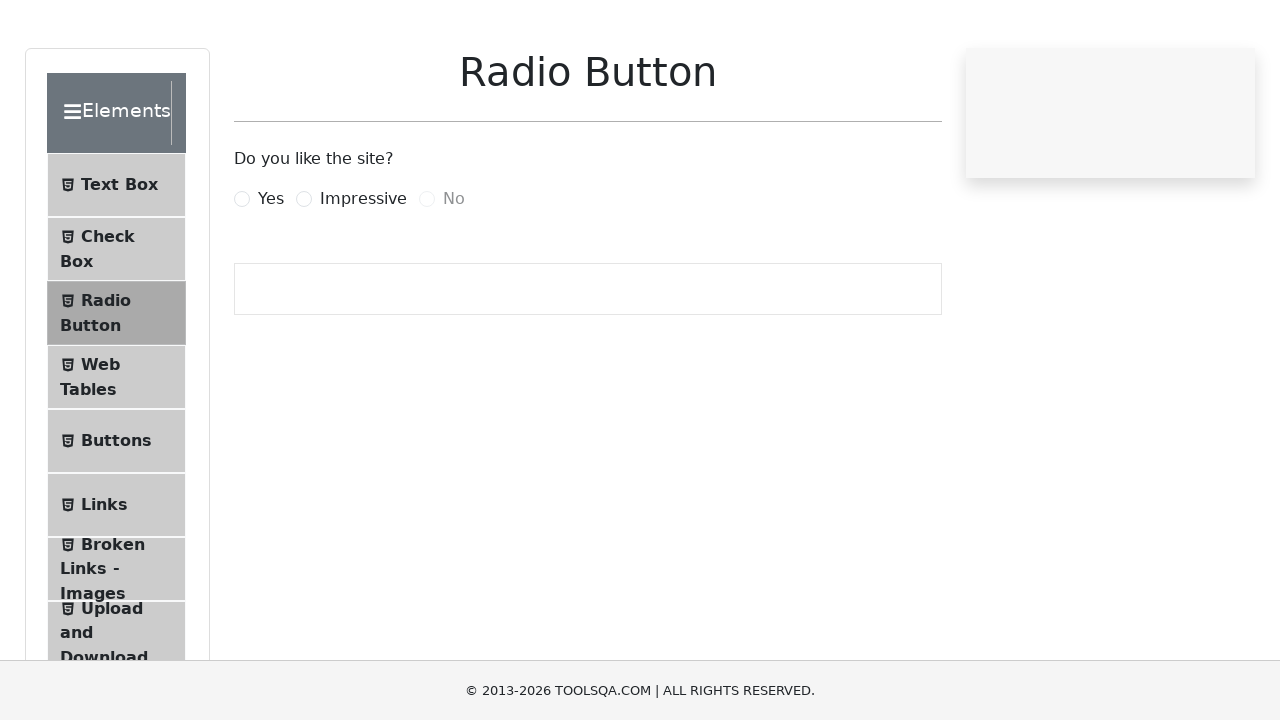

Clicked the Yes radio button at (271, 275) on label[for='yesRadio']
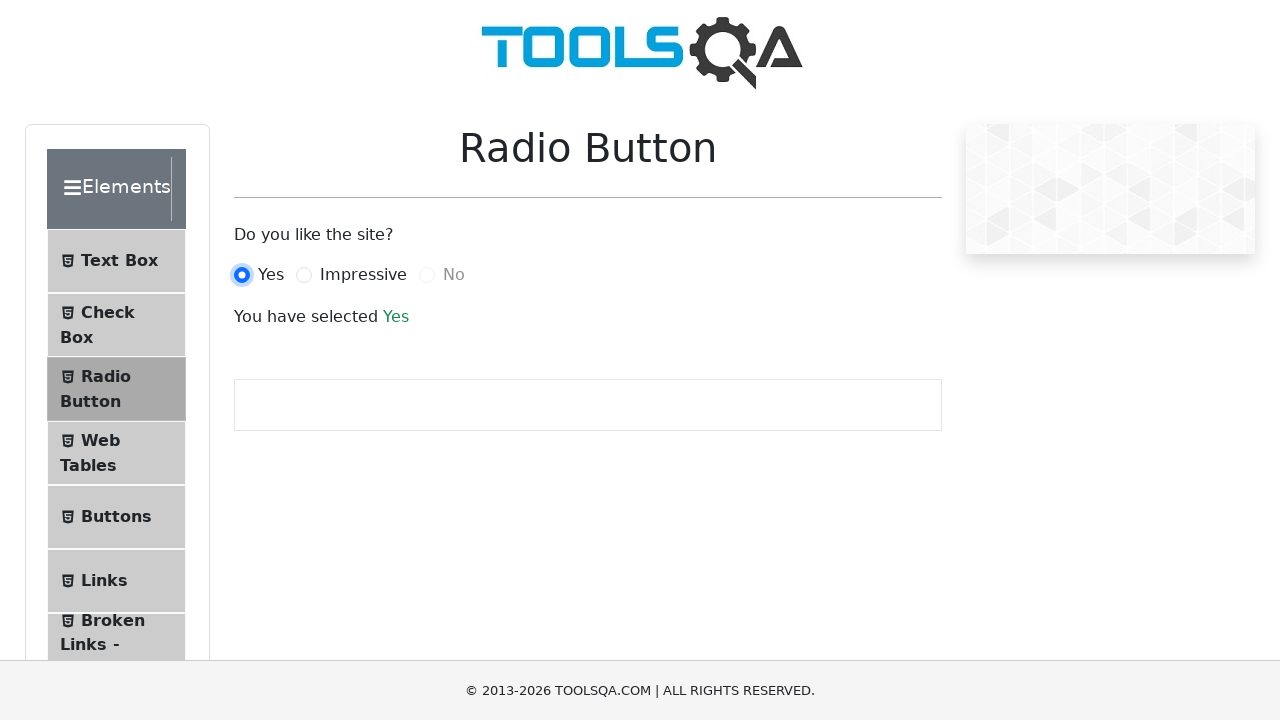

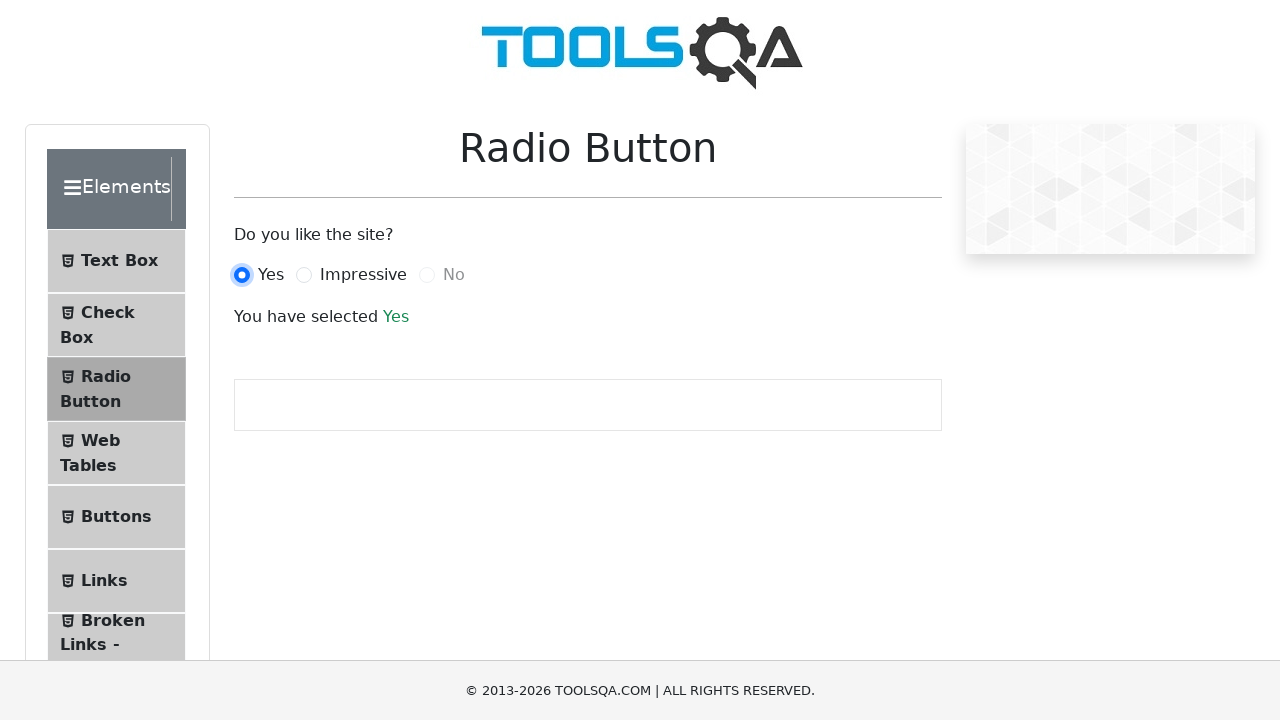